Tests checkbox and radio button functionality by selecting checkboxes, submitting, then selecting a radio button and submitting

Starting URL: https://savkk.github.io/selenium-practice/

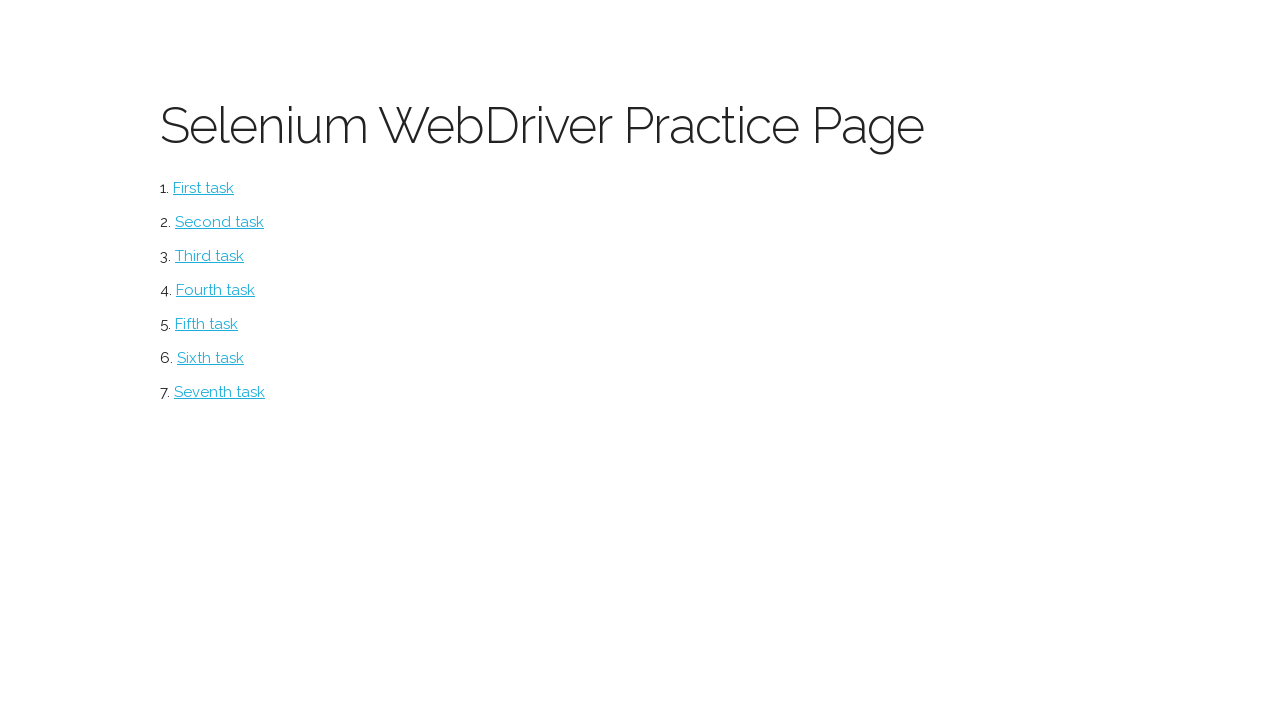

Clicked on Checkbox menu item at (220, 222) on #checkbox
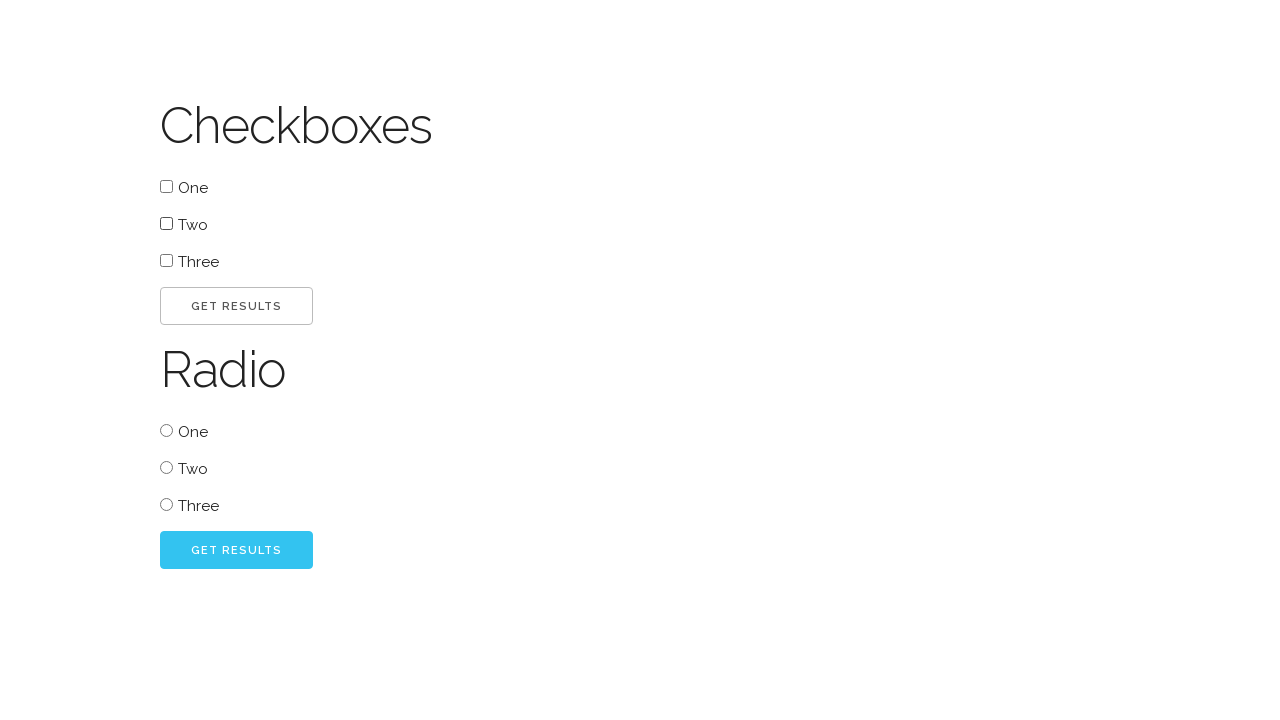

Selected checkbox with value 'one' at (166, 186) on input[type='checkbox'][value='one']
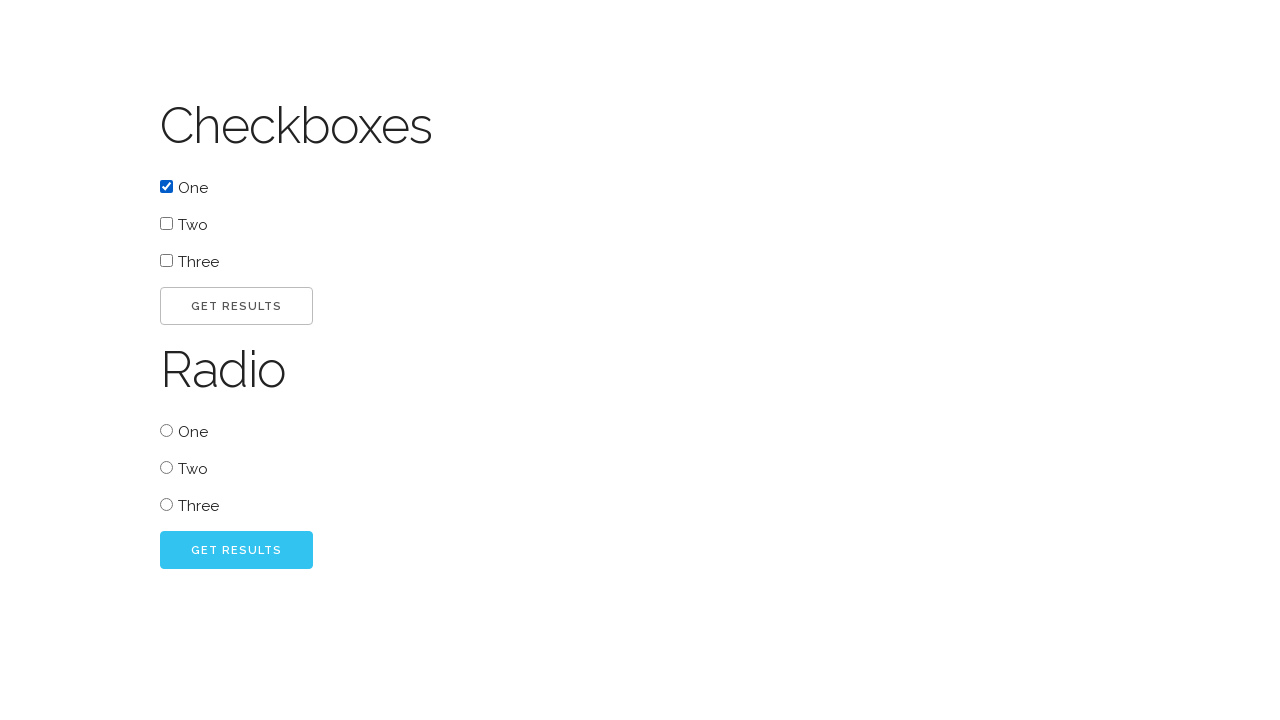

Selected checkbox with value 'two' at (166, 224) on input[type='checkbox'][value='two']
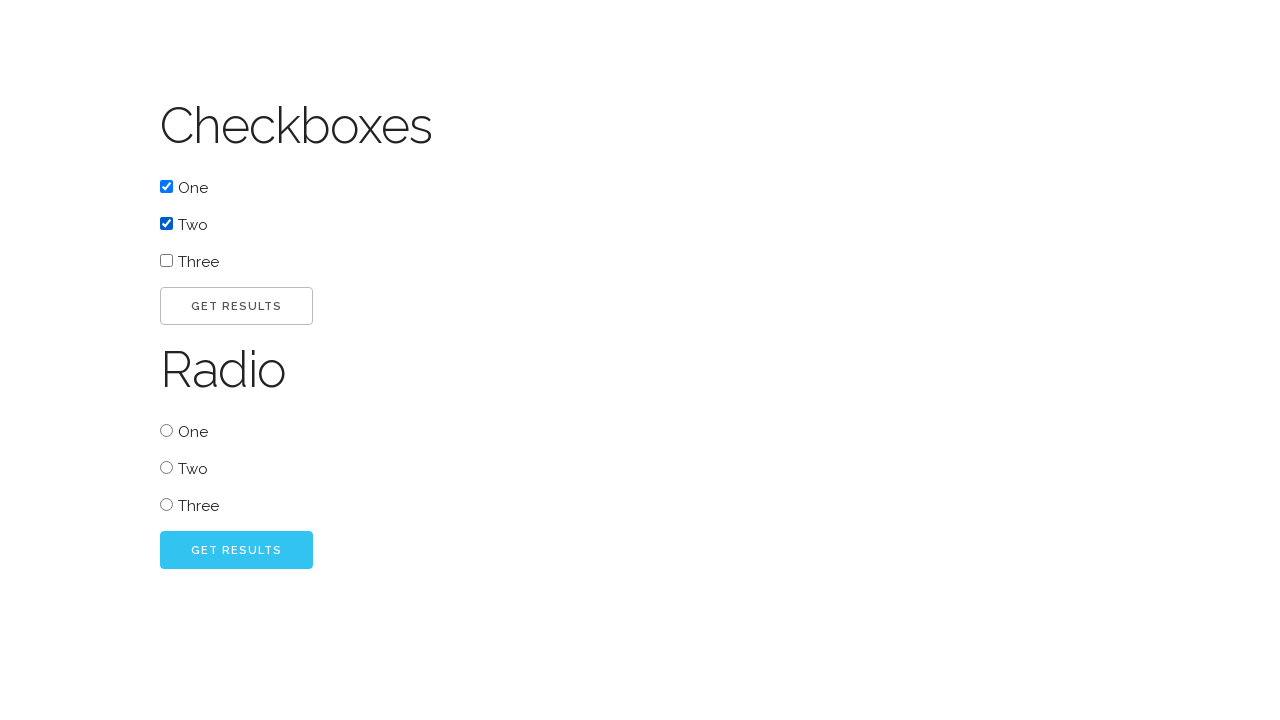

Clicked go button to submit checkboxes at (236, 306) on #go
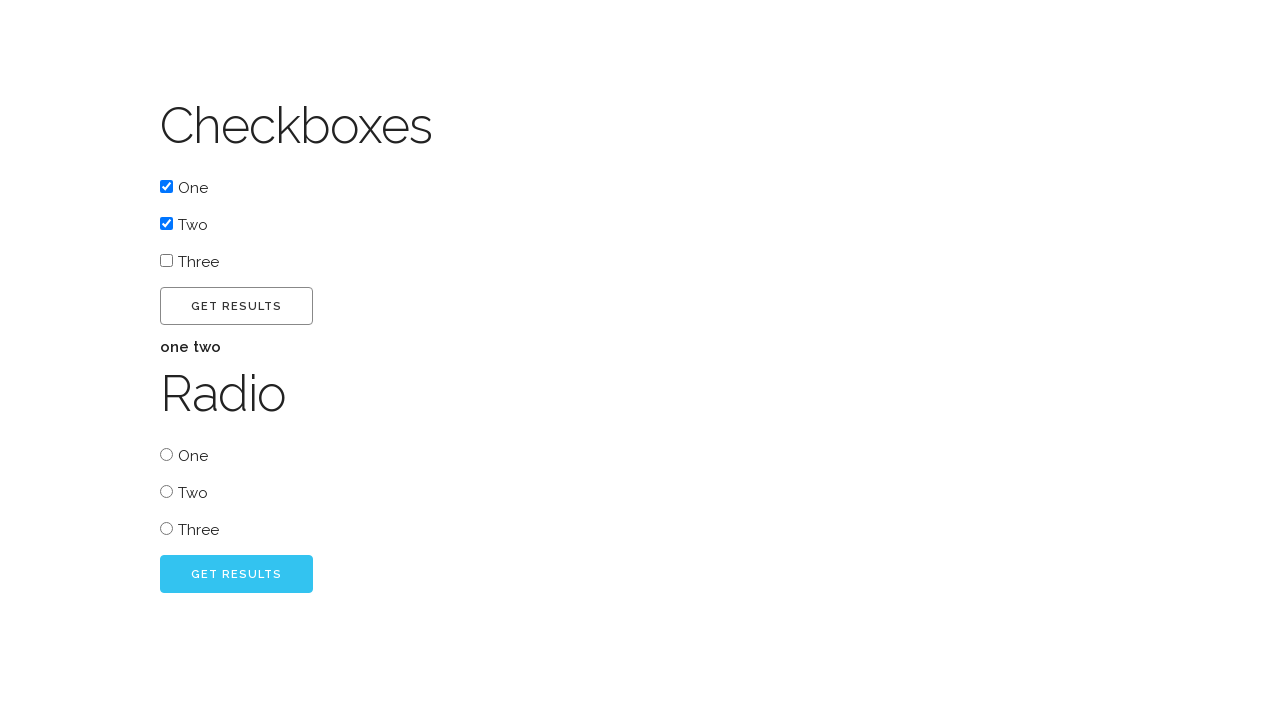

Checkbox result displayed
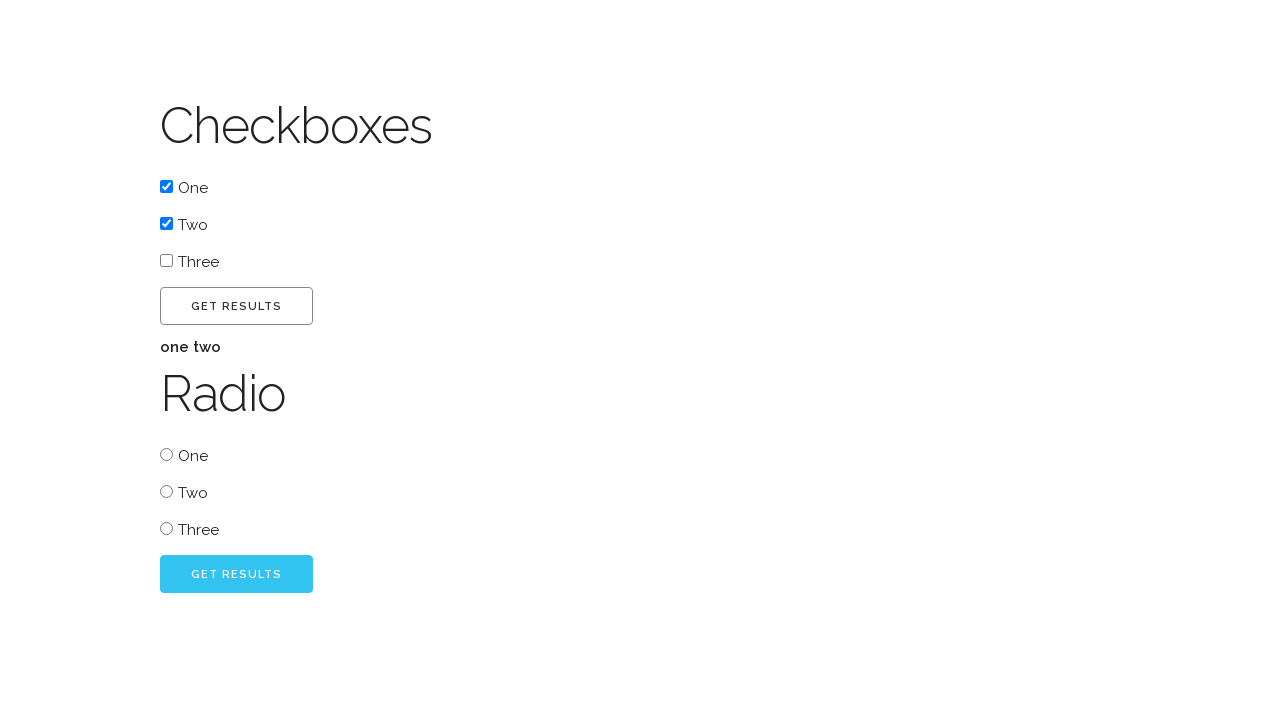

Selected radio button with value 'two' at (166, 492) on input[type='radio'][value='two']
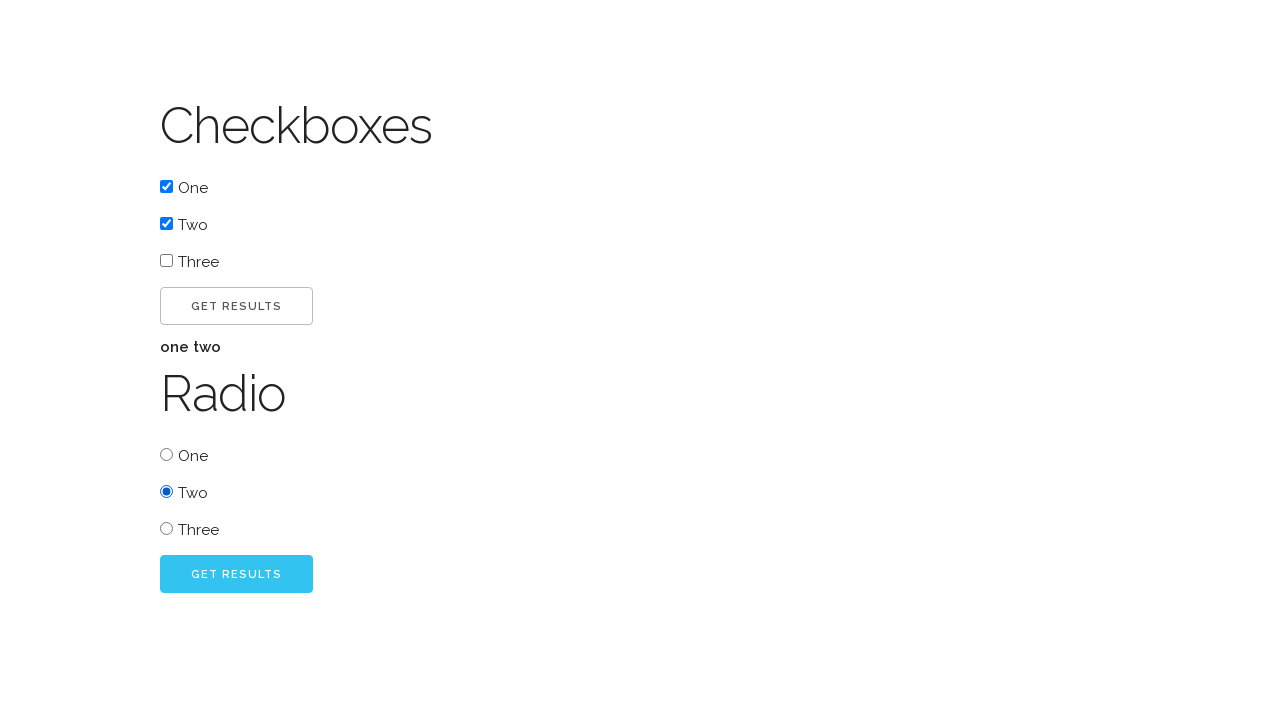

Clicked go button to submit radio selection at (236, 574) on #radio_go
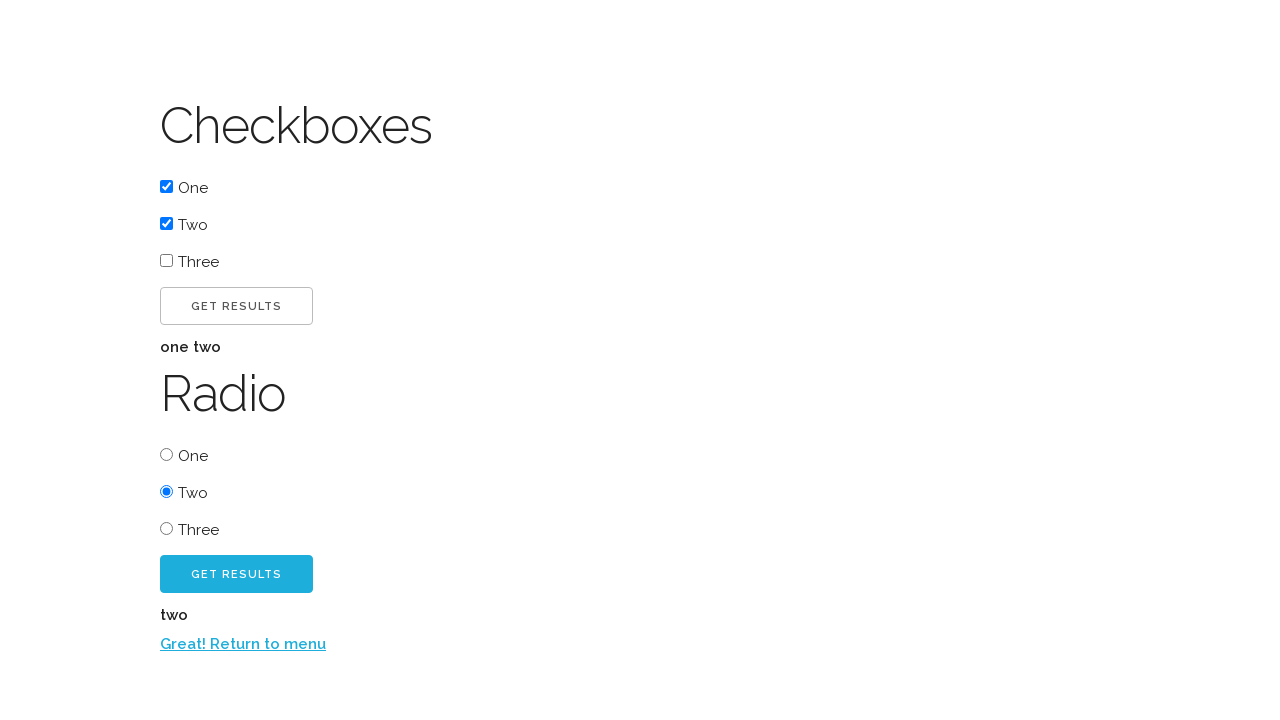

Radio button result displayed
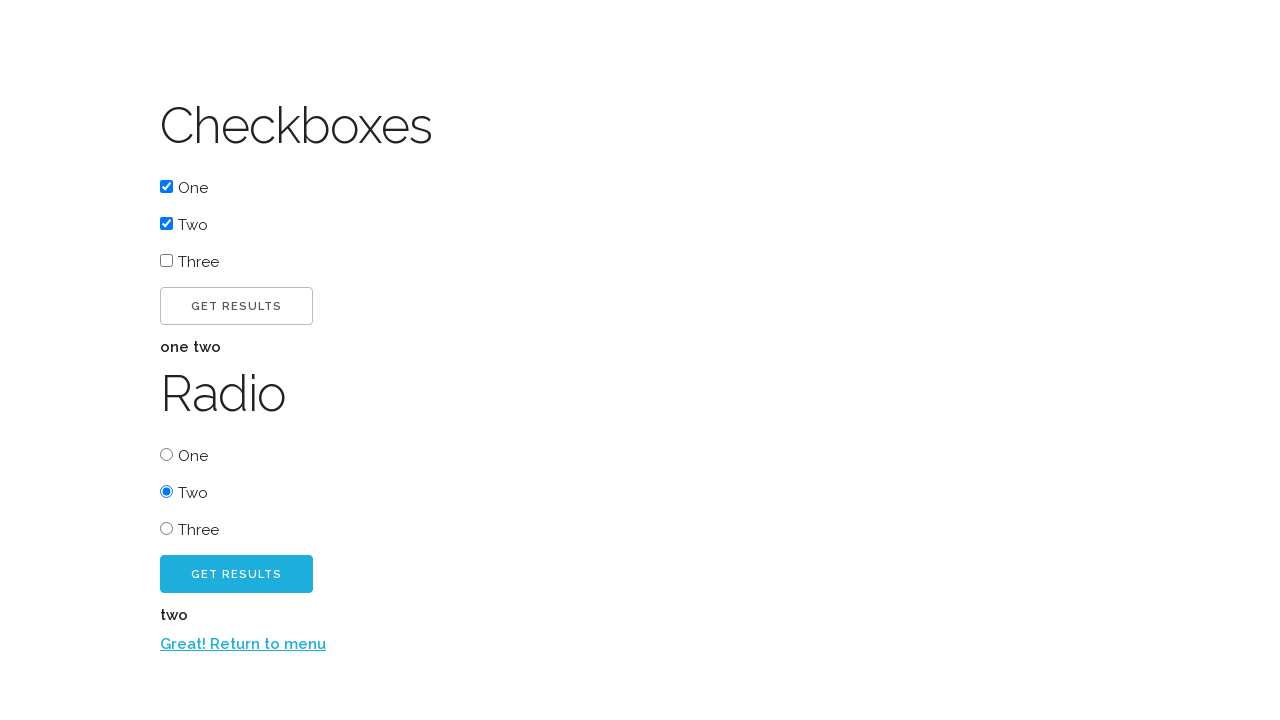

Clicked to return to menu at (243, 644) on a:has-text('Great! Return to menu')
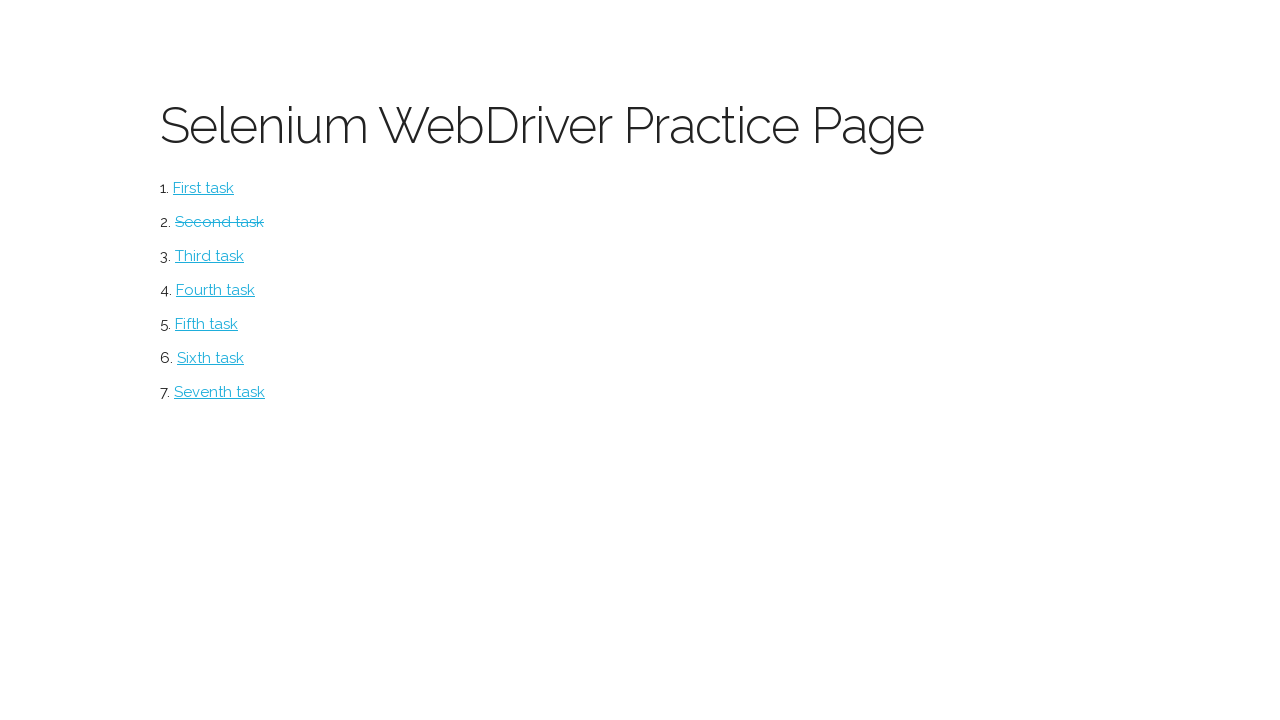

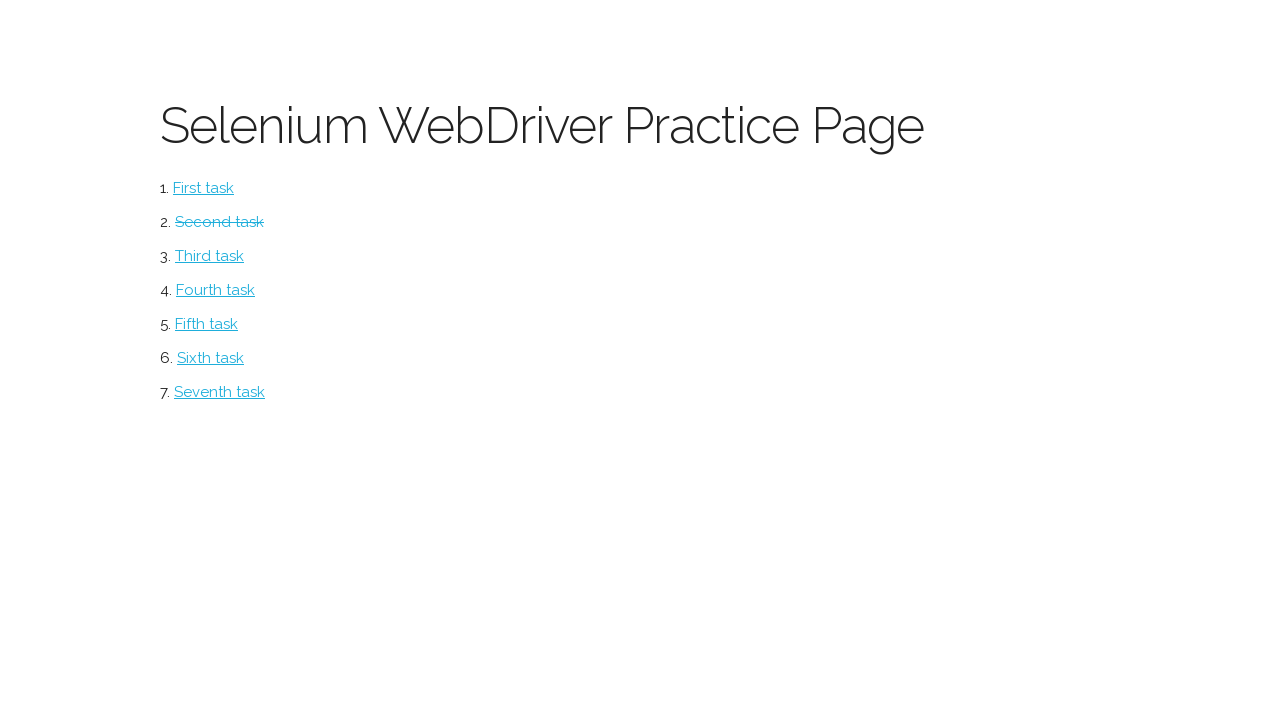